Clicks the Privacy/Impressum link and verifies navigation to the impressum page

Starting URL: https://www.99-bottles-of-beer.net/

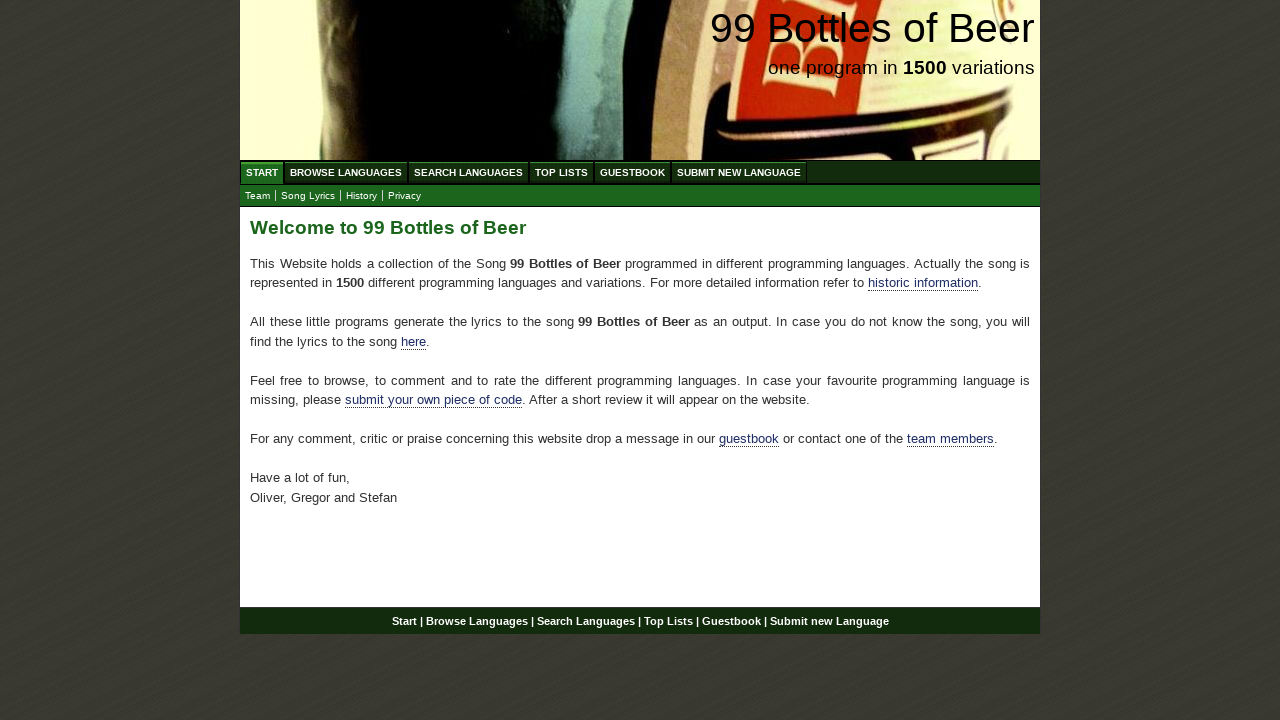

Clicked the Privacy/Impressum link at (404, 196) on a[href='impressum.html']
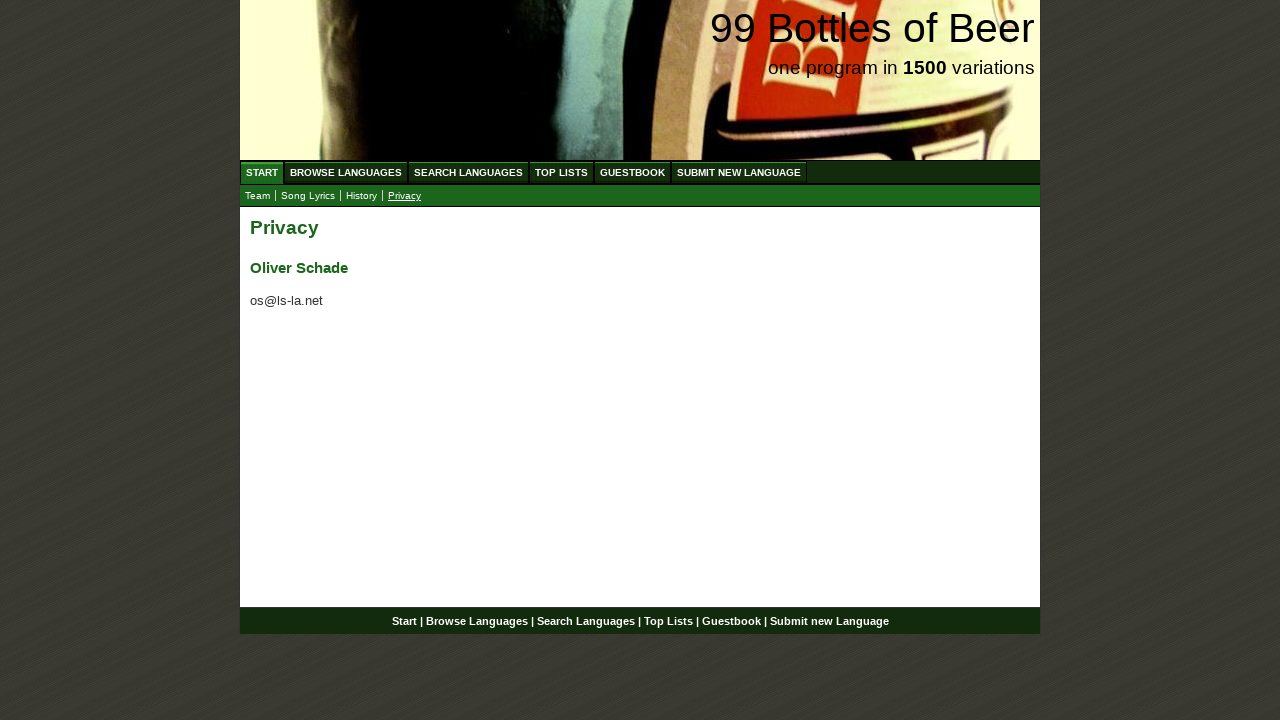

Waited for impressum page to load
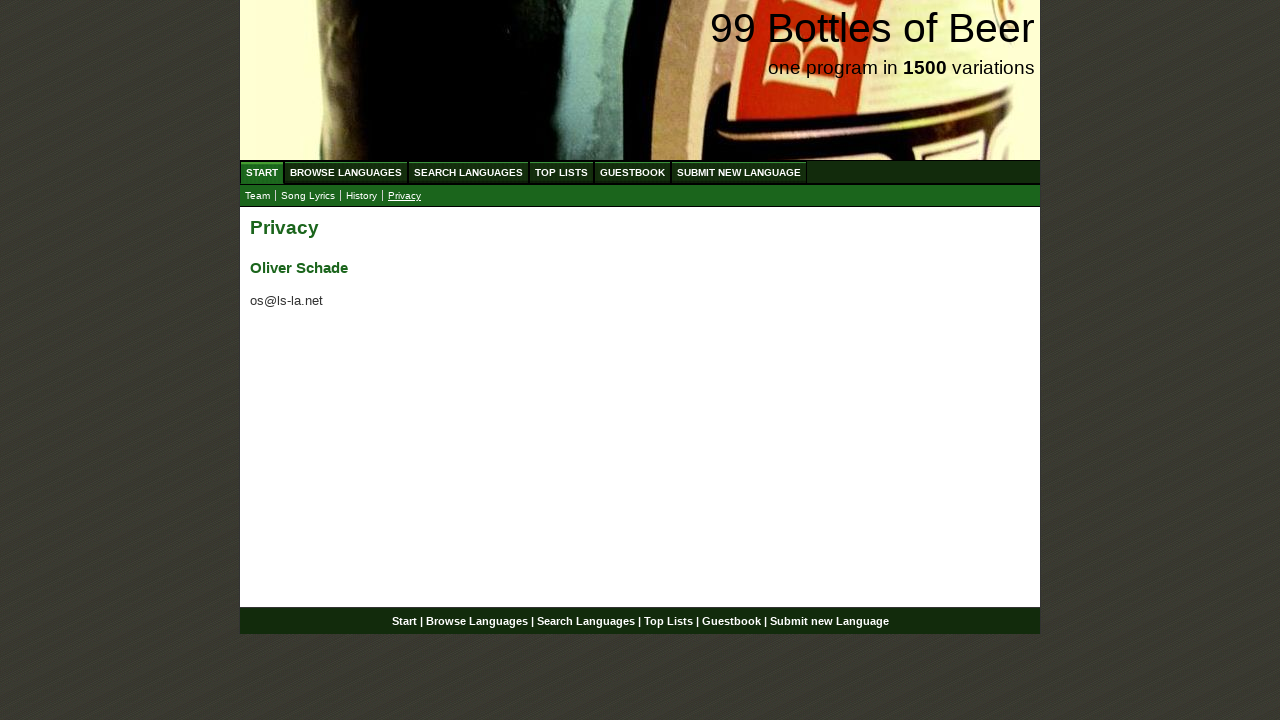

Verified navigation to impressum page at https://www.99-bottles-of-beer.net/impressum.html
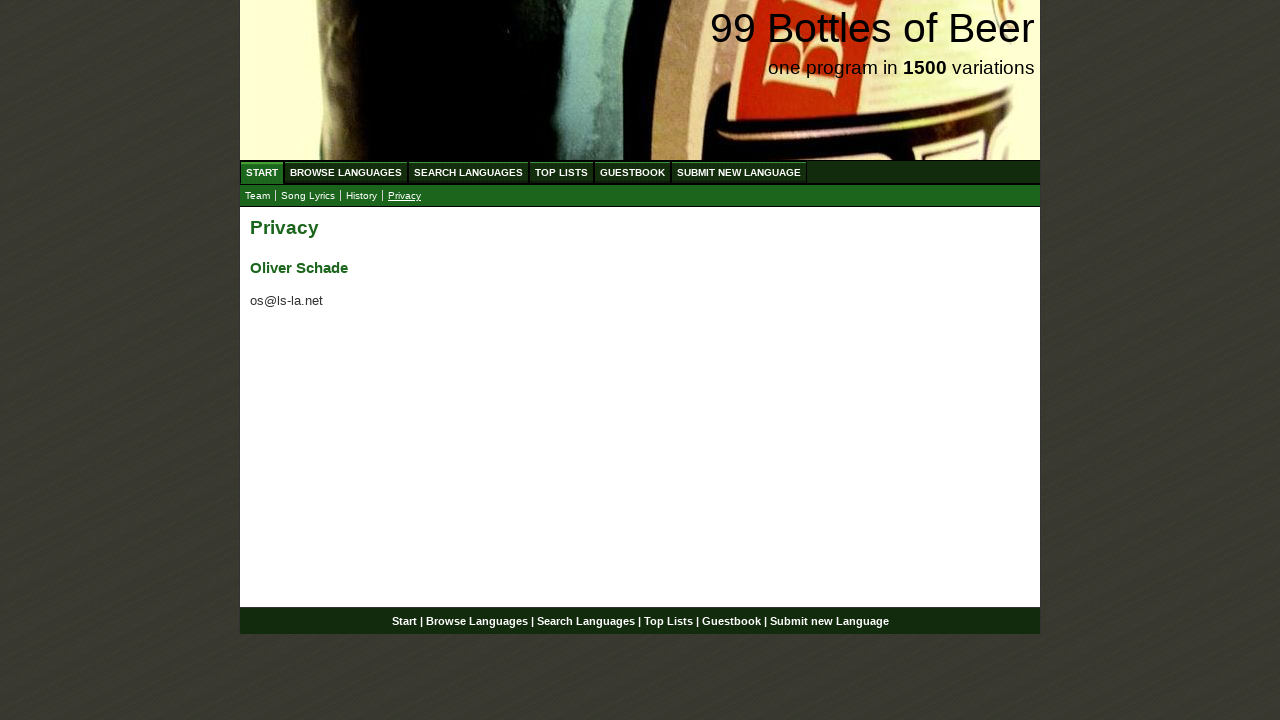

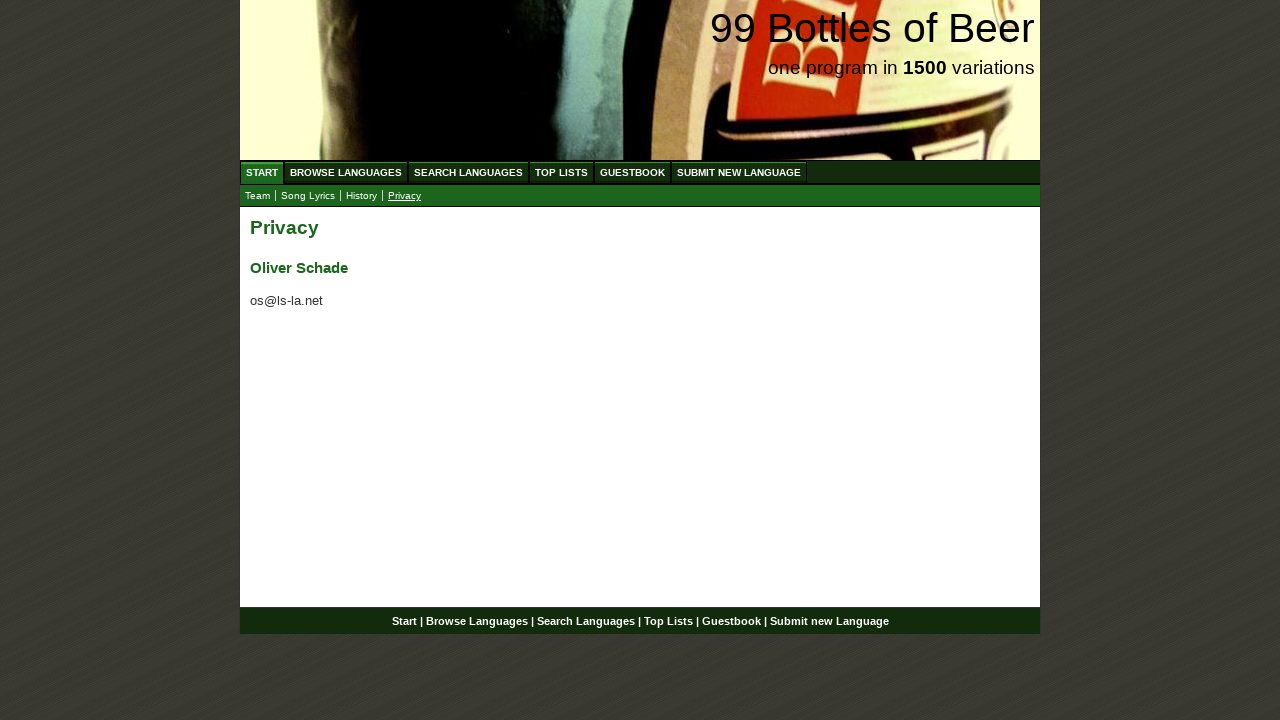